Tests handling elements that become stale by removing and re-adding a checkbox

Starting URL: https://the-internet.herokuapp.com/dynamic_controls

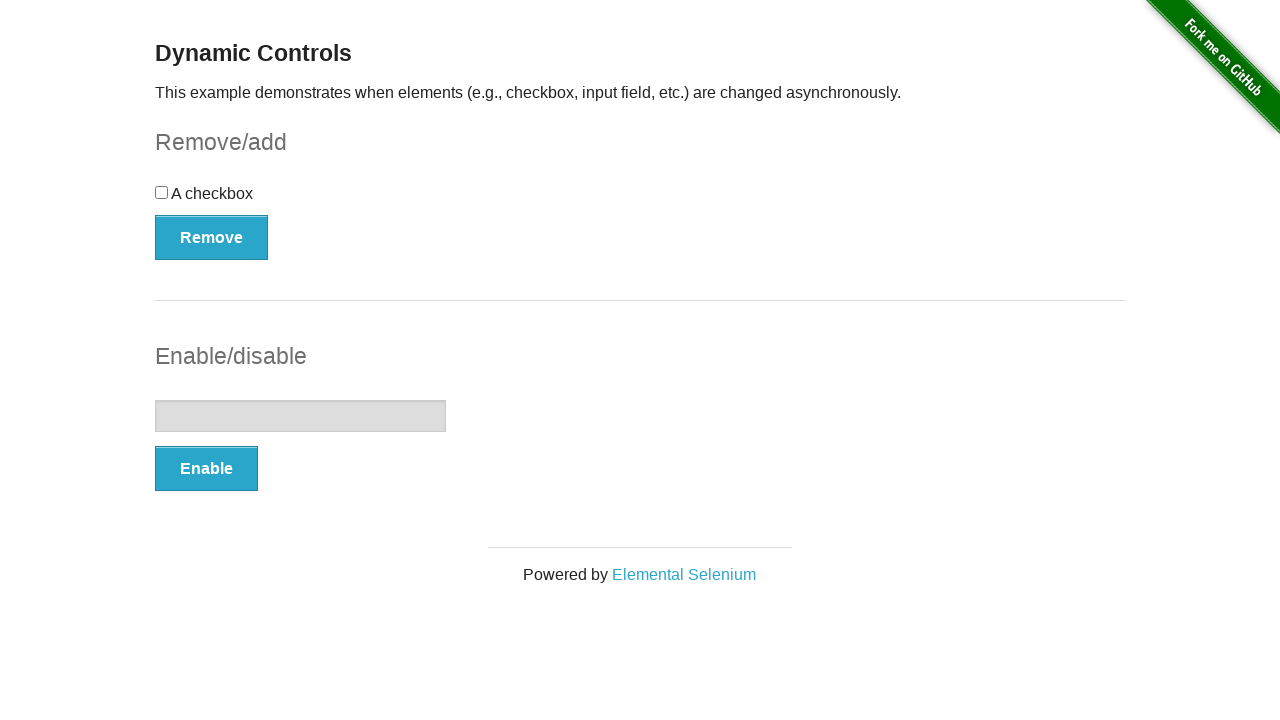

Clicked Remove button to remove the checkbox at (212, 237) on xpath=//button[contains(text(),'Remove')]
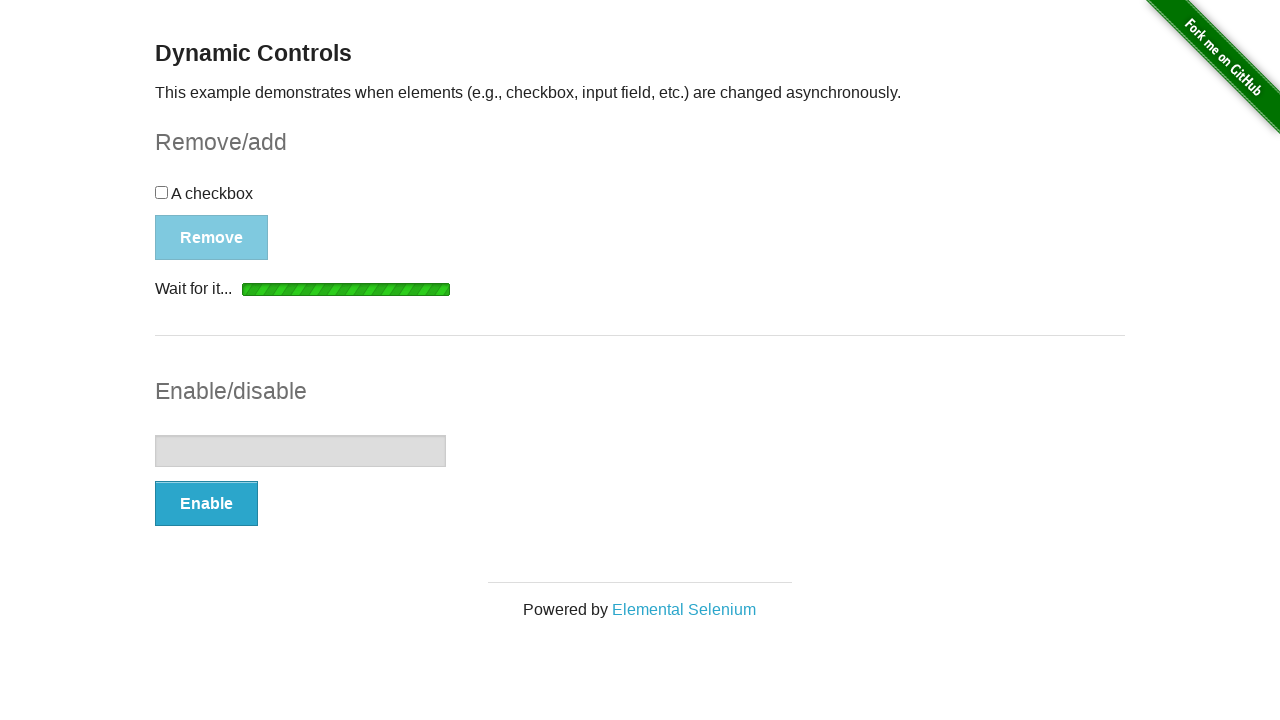

Checkbox element detached from DOM
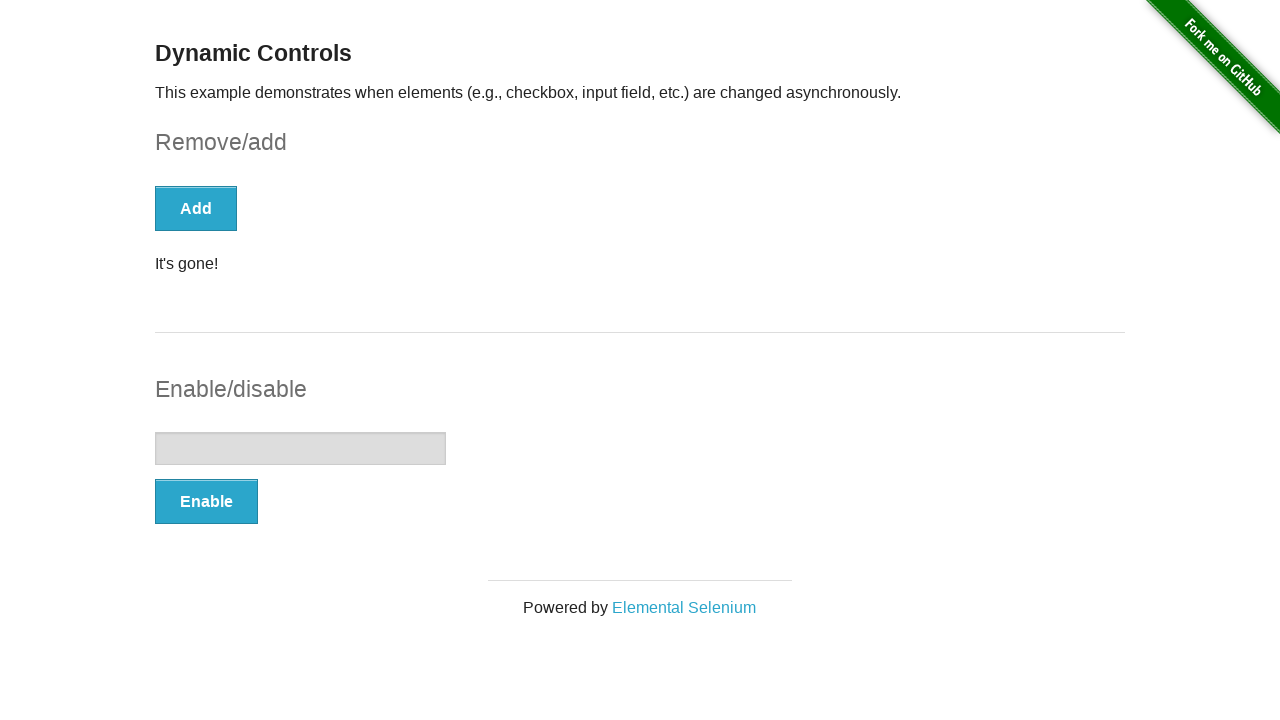

Clicked Add button to re-add the checkbox at (196, 208) on xpath=//button[contains(text(),'Add')]
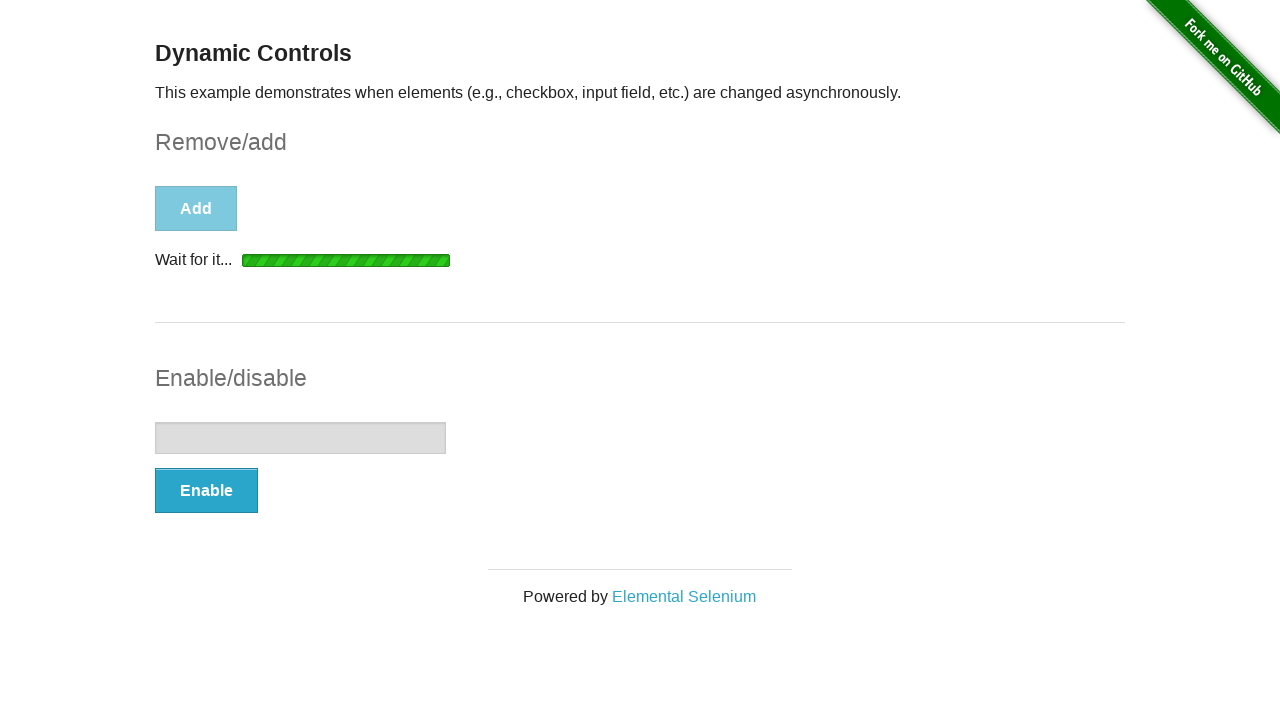

Checkbox element reappeared and is visible
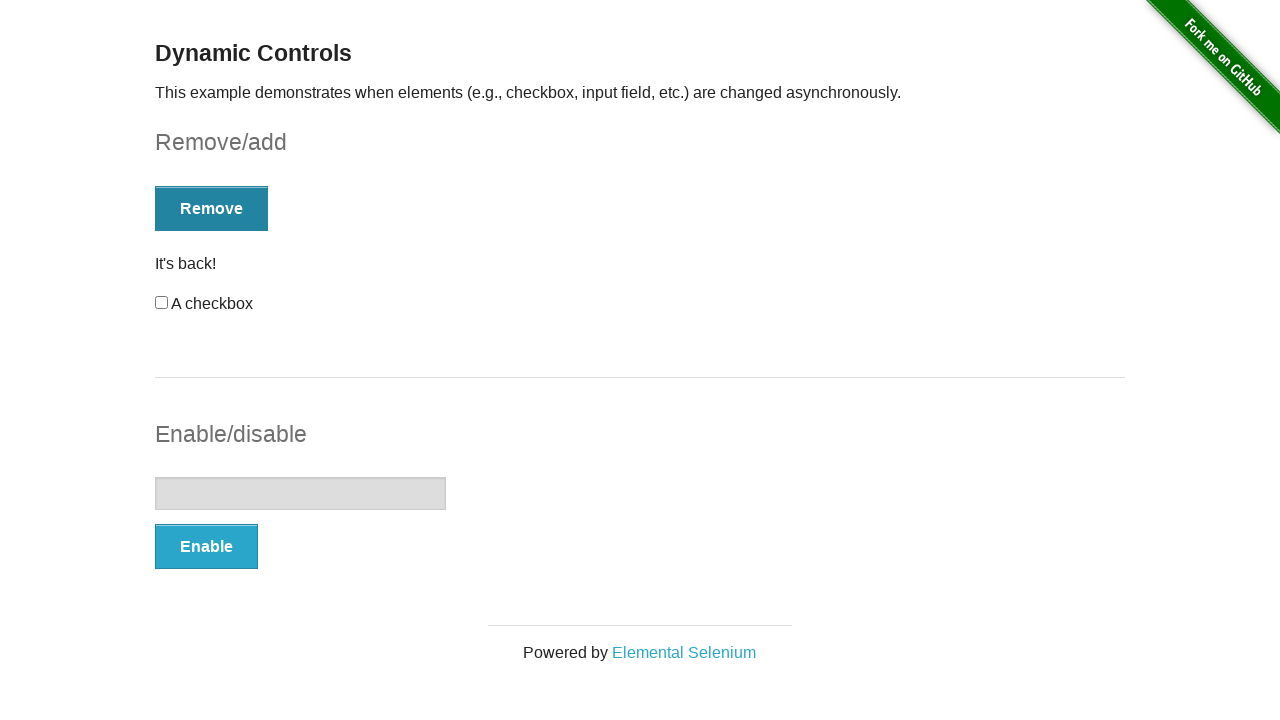

Located checkbox element
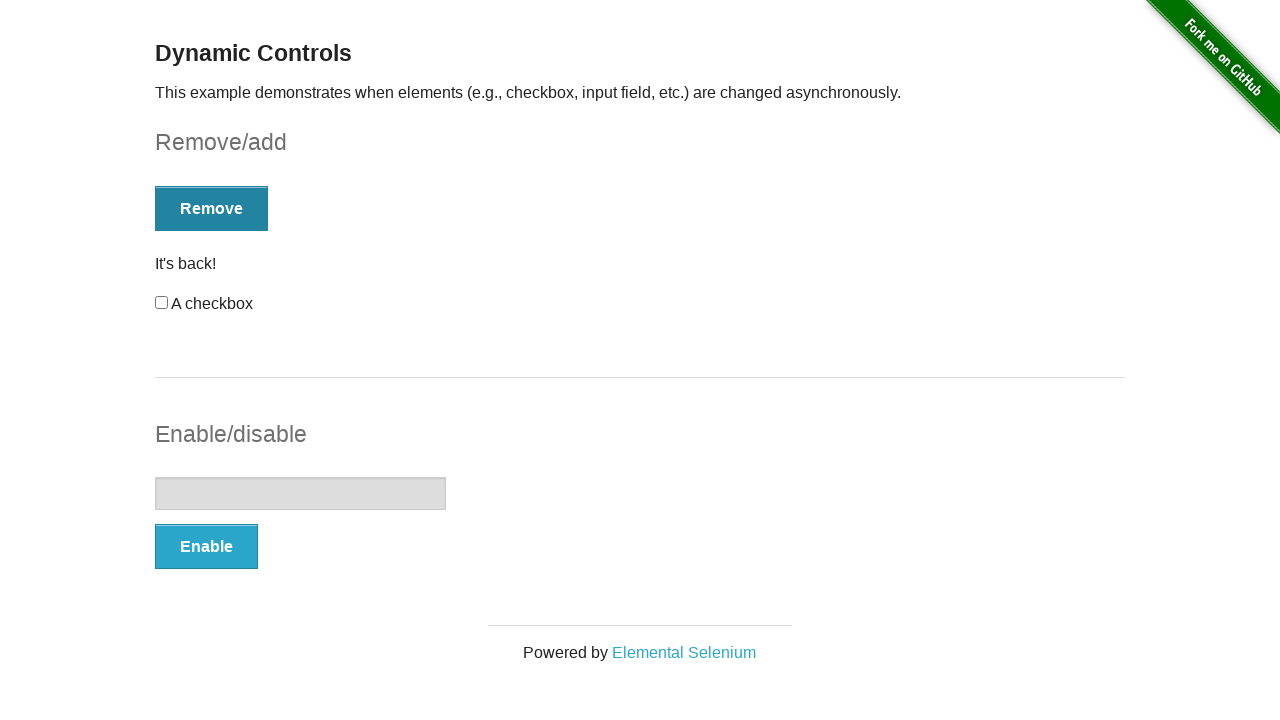

Verified checkbox is visible
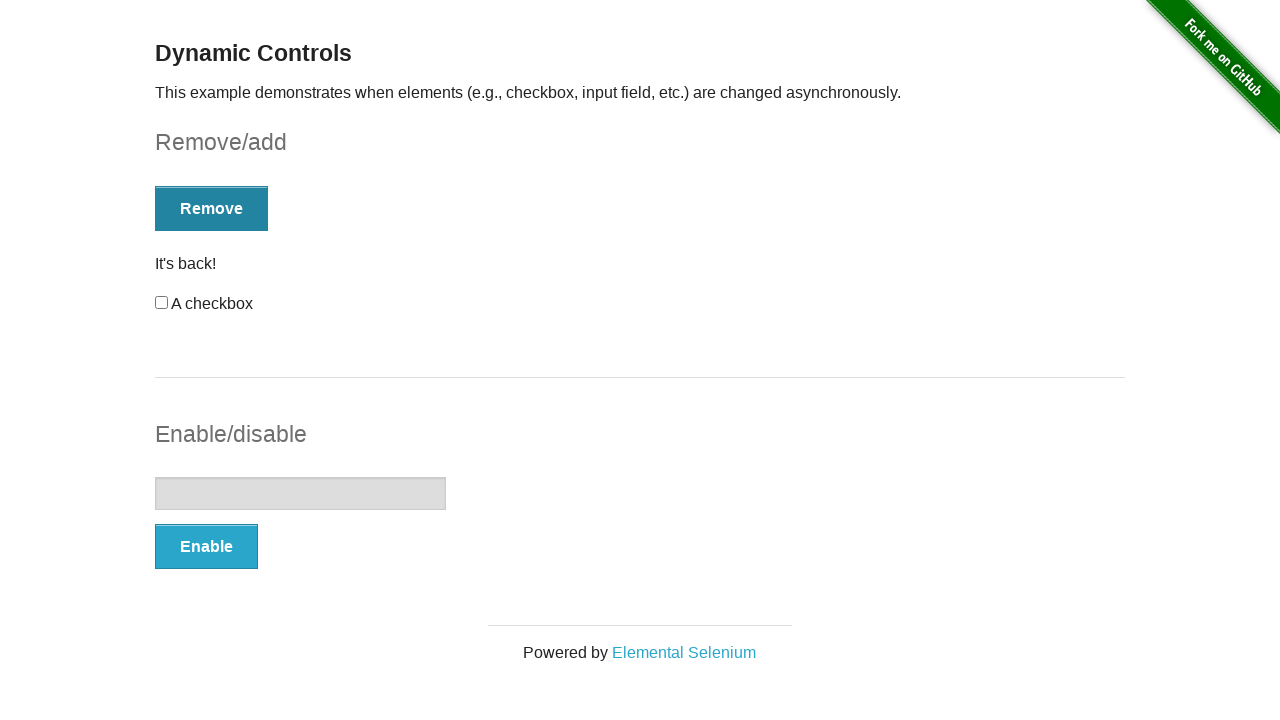

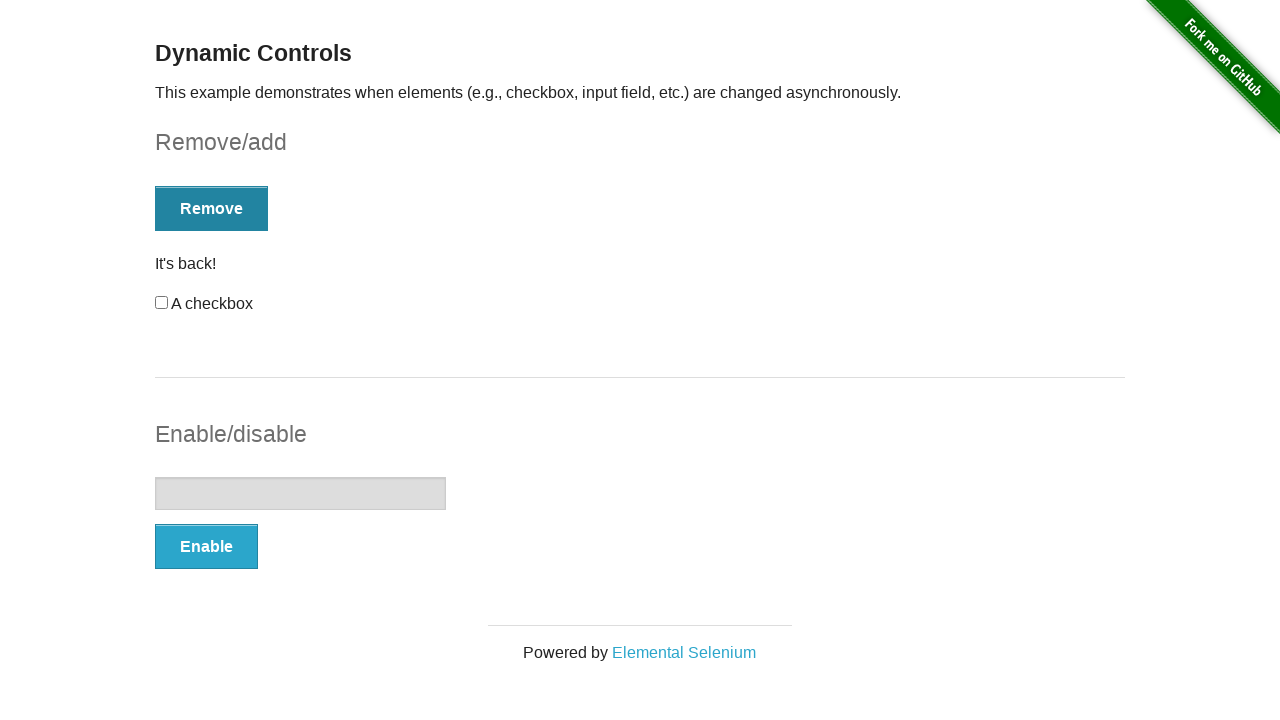